Tests the autocomplete functionality by typing a letter in the search box and selecting a suggested country from the dropdown options.

Starting URL: https://demo.automationtesting.in/AutoComplete.html

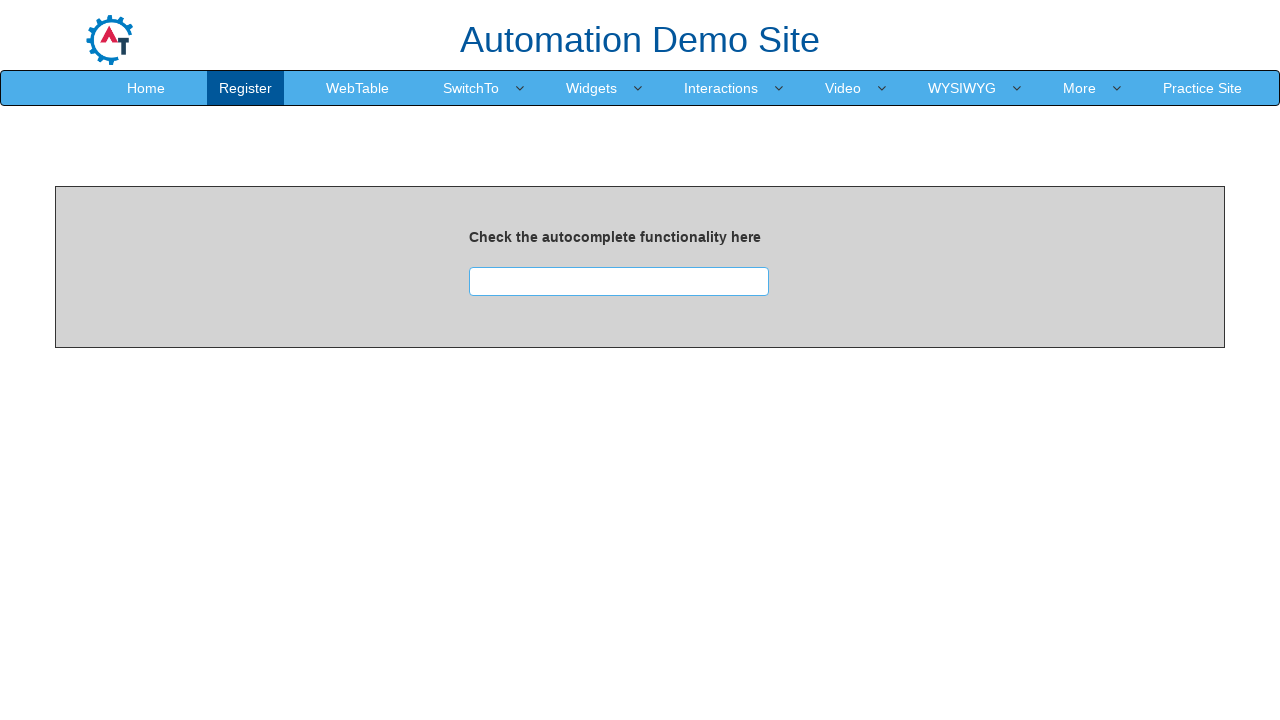

Typed 'I' in the autocomplete search box to trigger suggestions on #searchbox
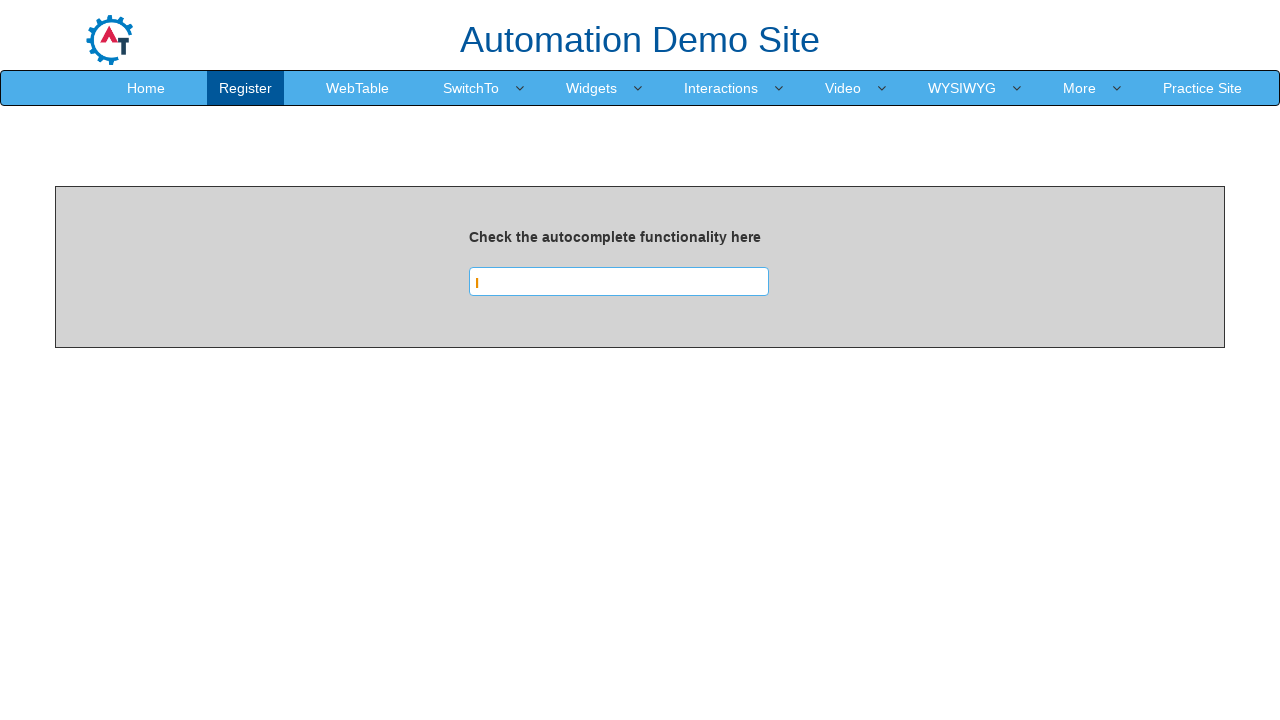

Waited for autocomplete suggestions to appear
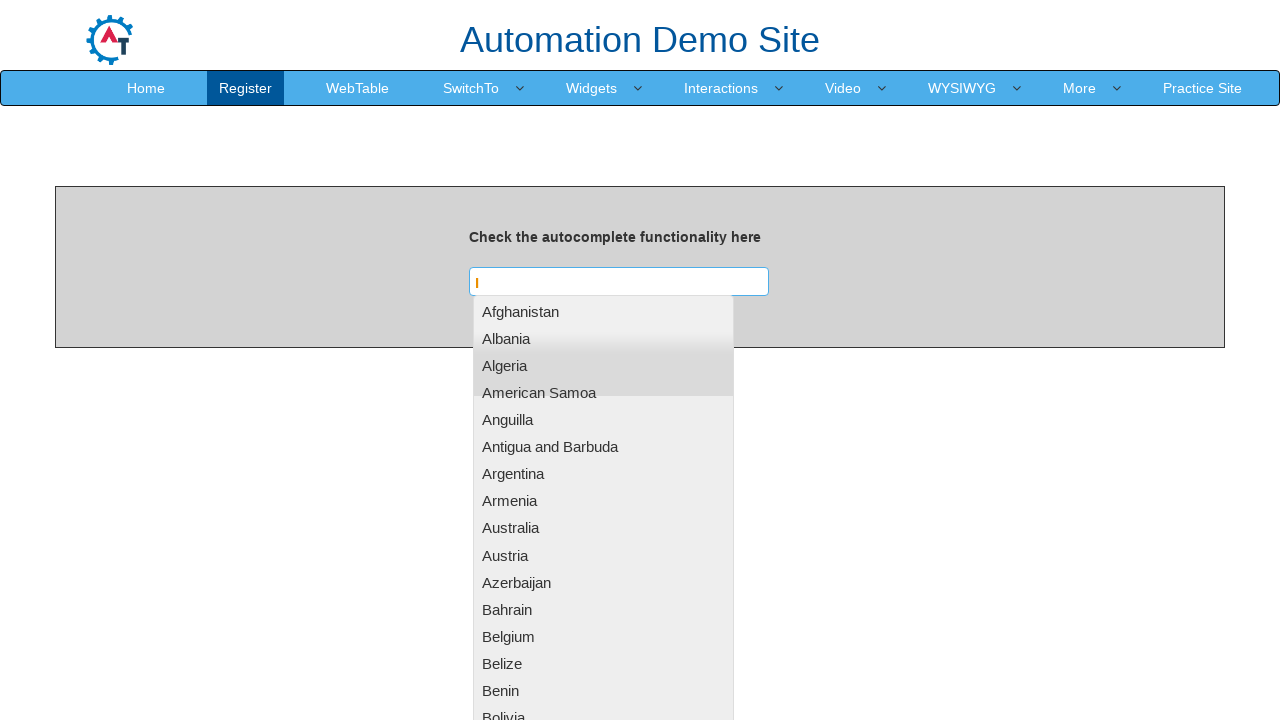

Clicked on 'India' from the autocomplete suggestions at (603, 360) on text=India
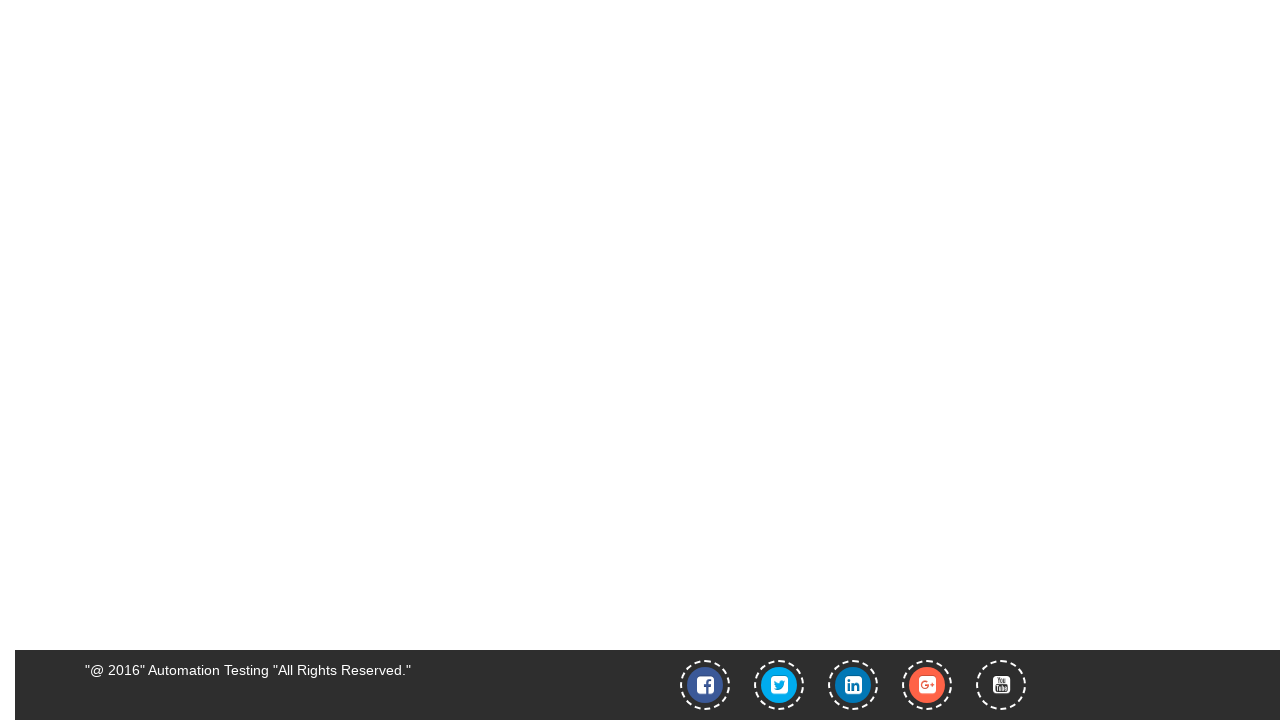

Pressed Enter to confirm the selection from autocomplete on #searchbox
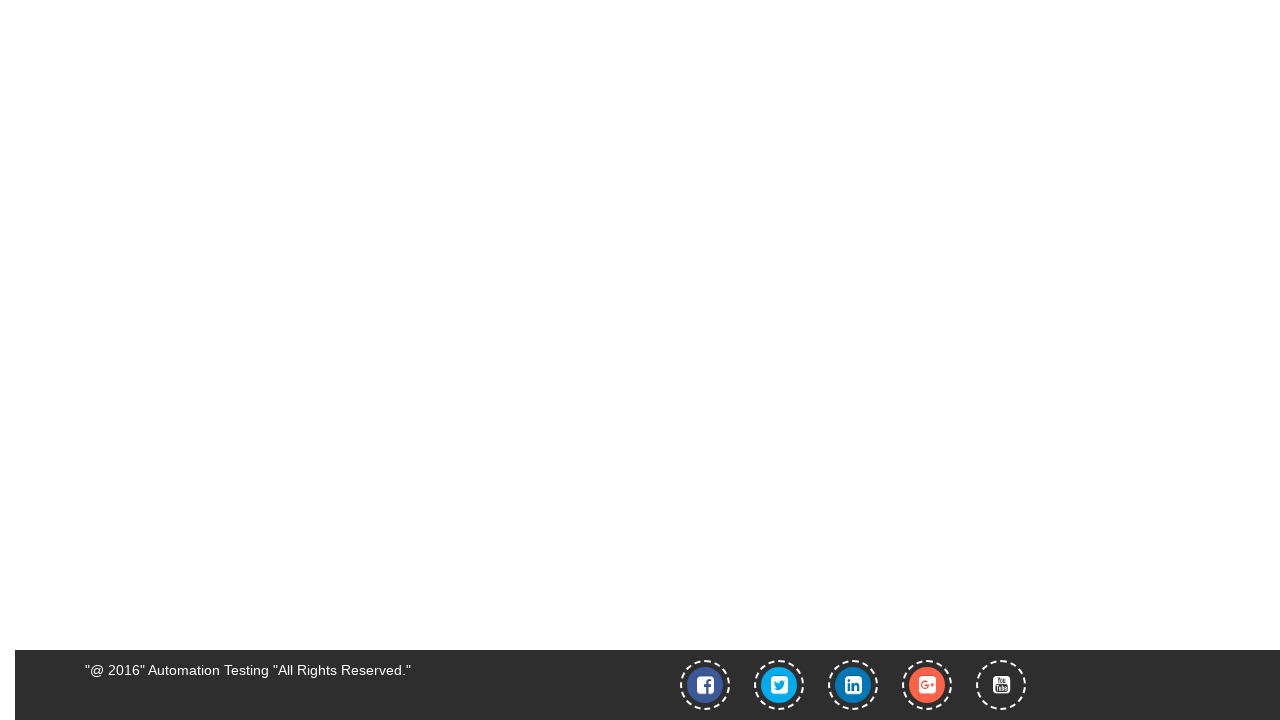

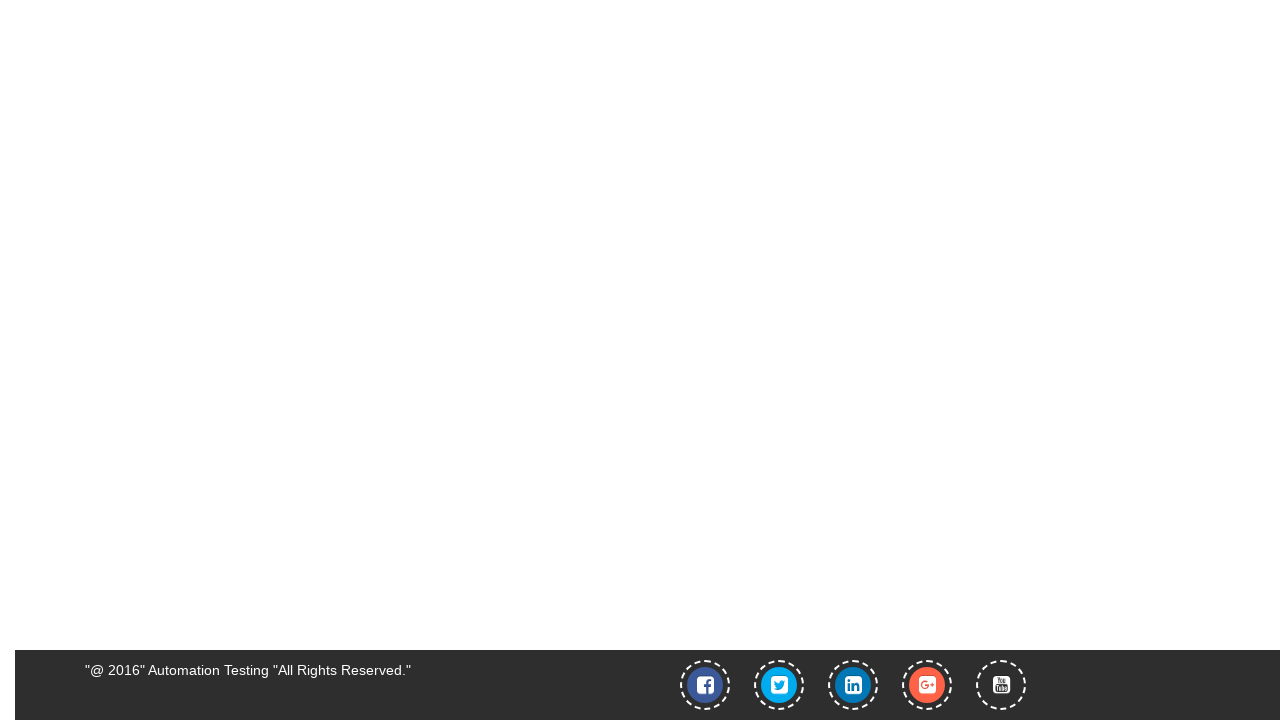